Tests e-commerce functionality by searching for products, adding Cashews to cart, and proceeding to checkout

Starting URL: https://rahulshettyacademy.com/seleniumPractise/#/

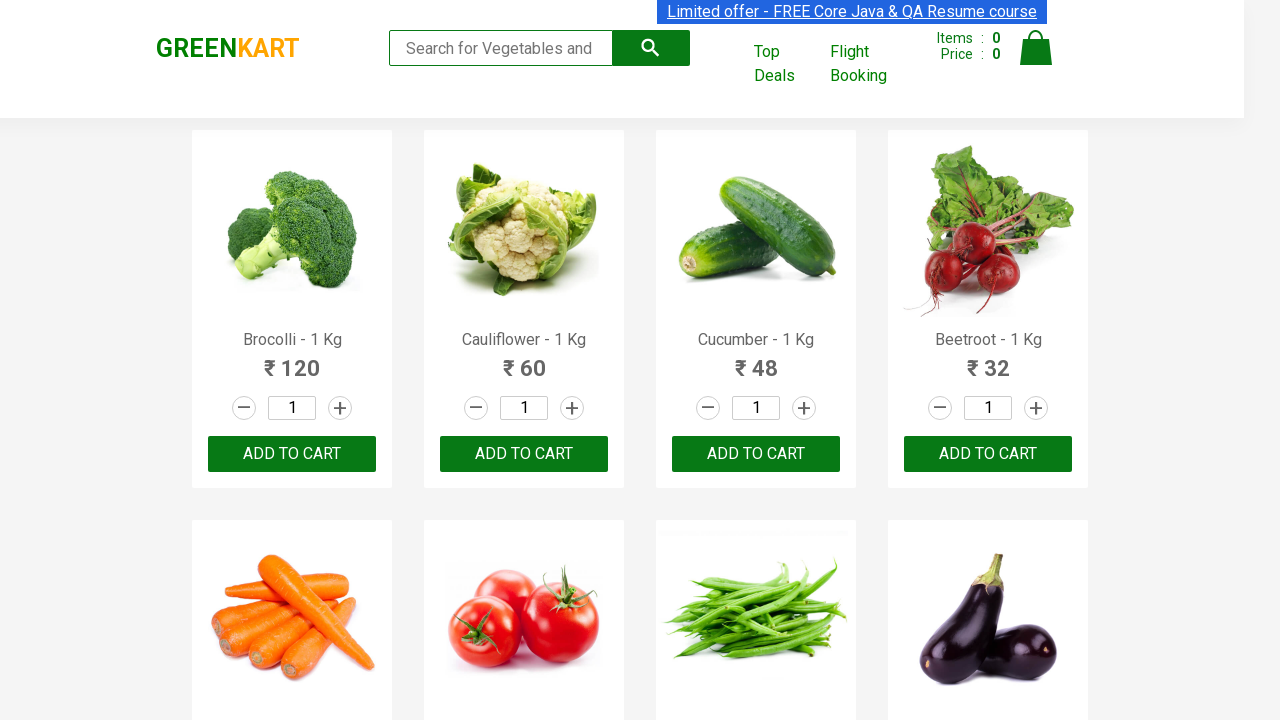

Filled search box with 'ca' to find Cashews on .search-keyword
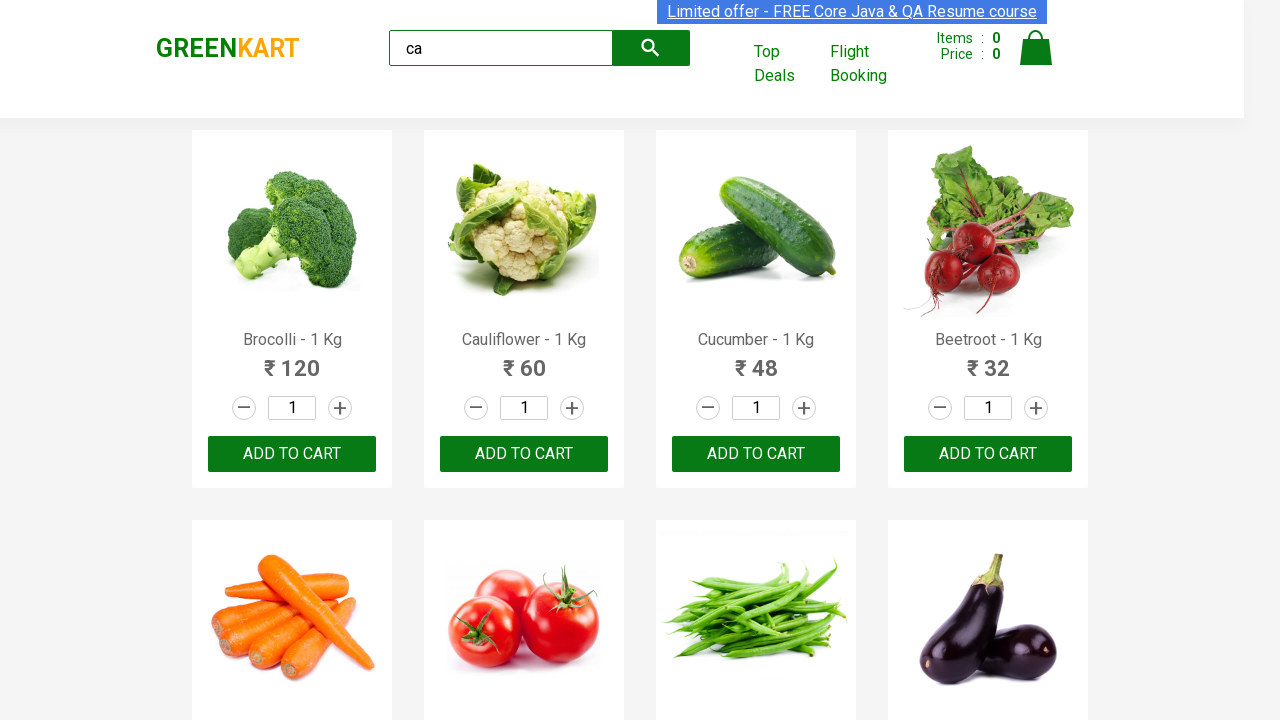

Waited 2 seconds for products to load
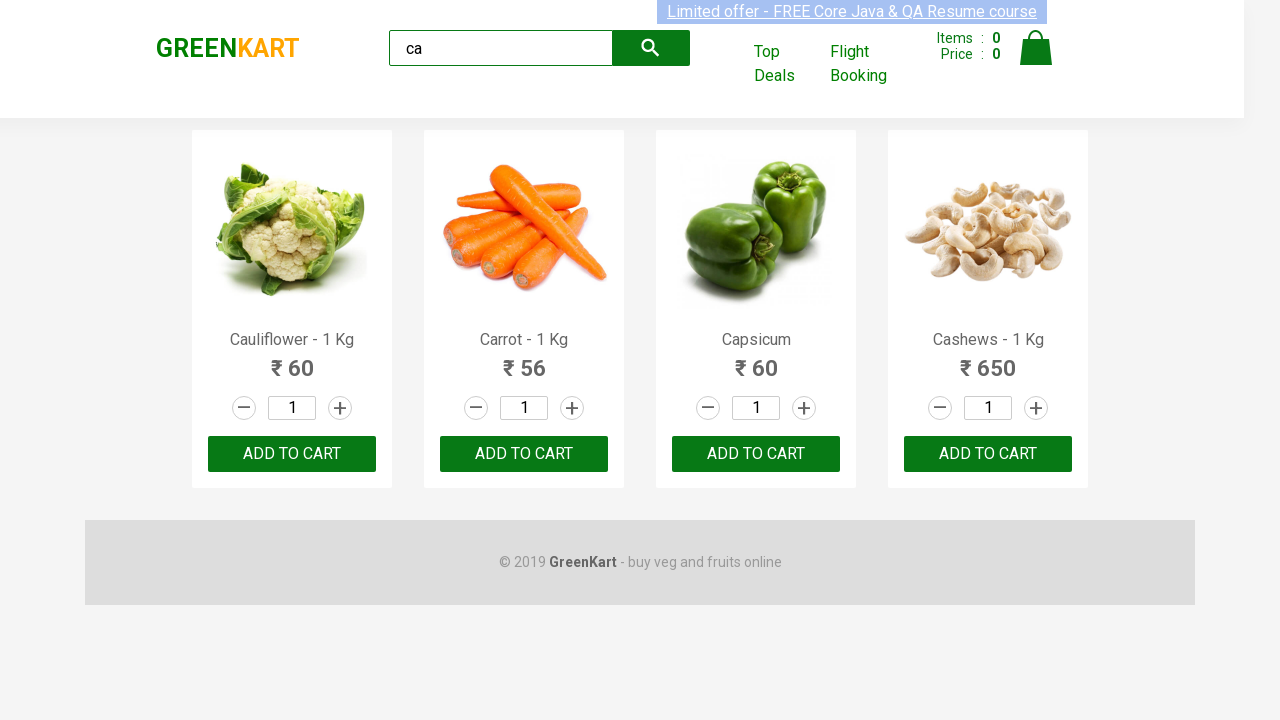

Located all product elements
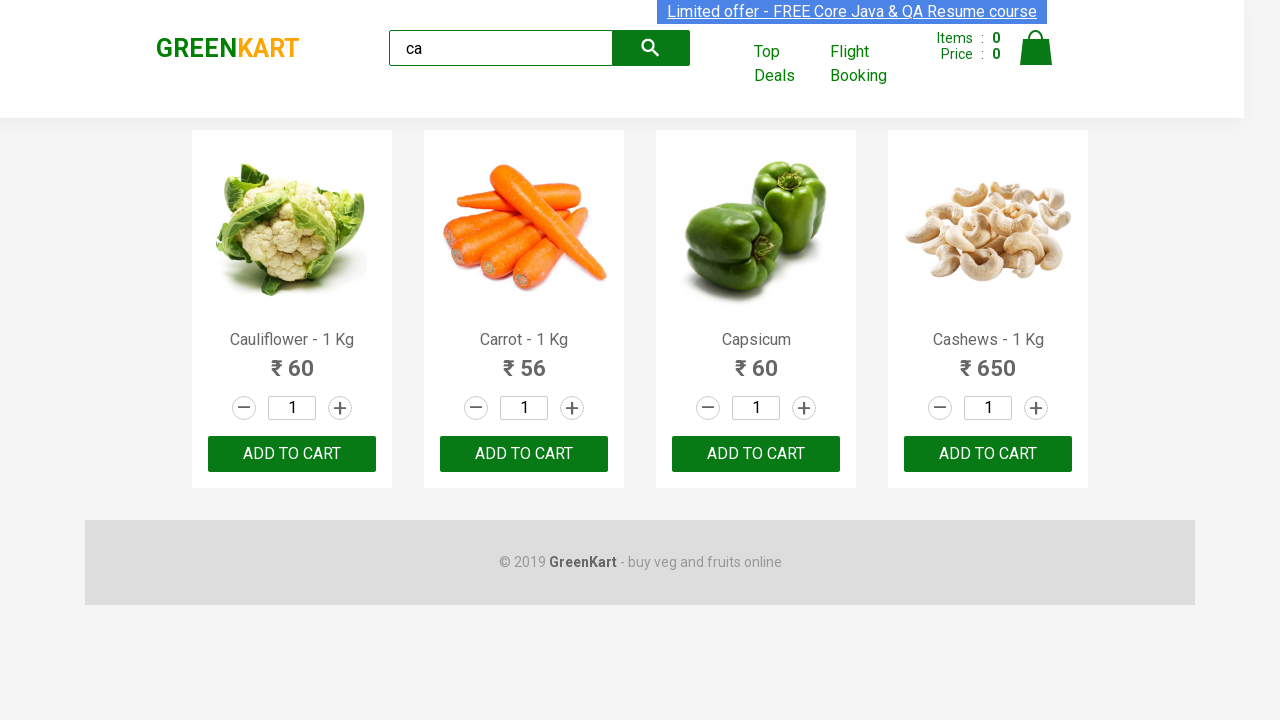

Retrieved product name: Cauliflower - 1 Kg
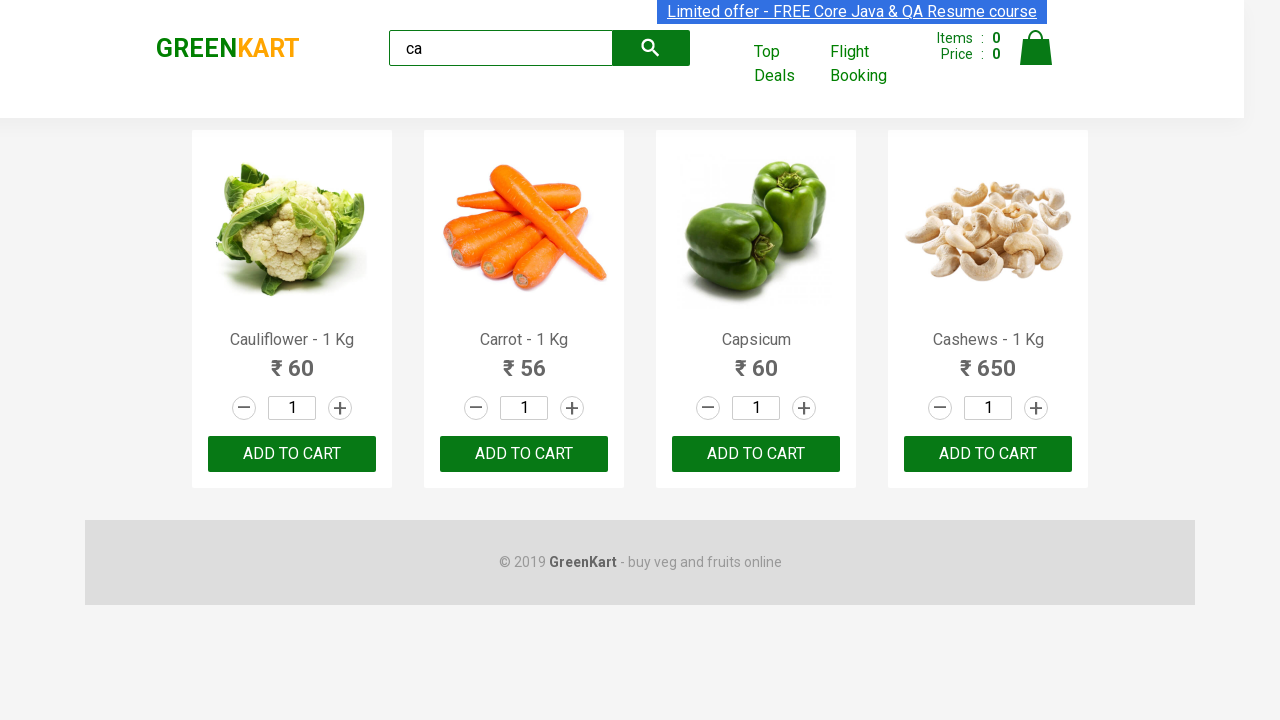

Retrieved product name: Carrot - 1 Kg
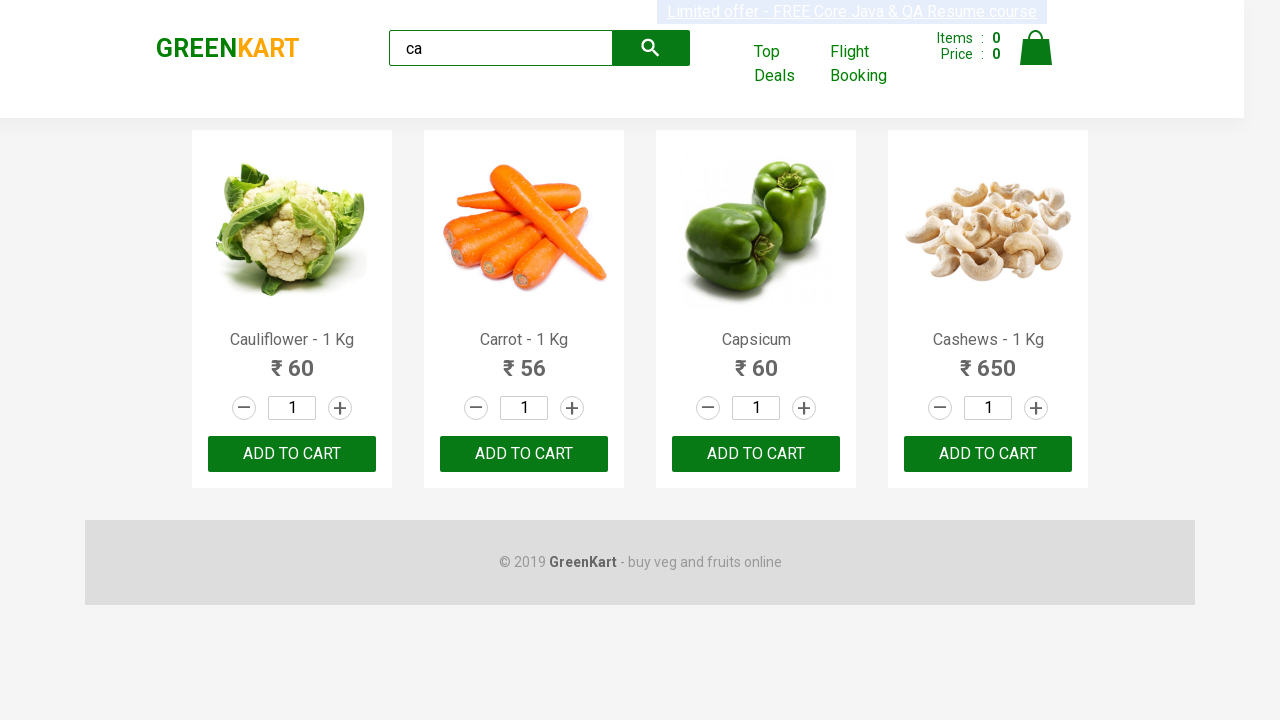

Retrieved product name: Capsicum
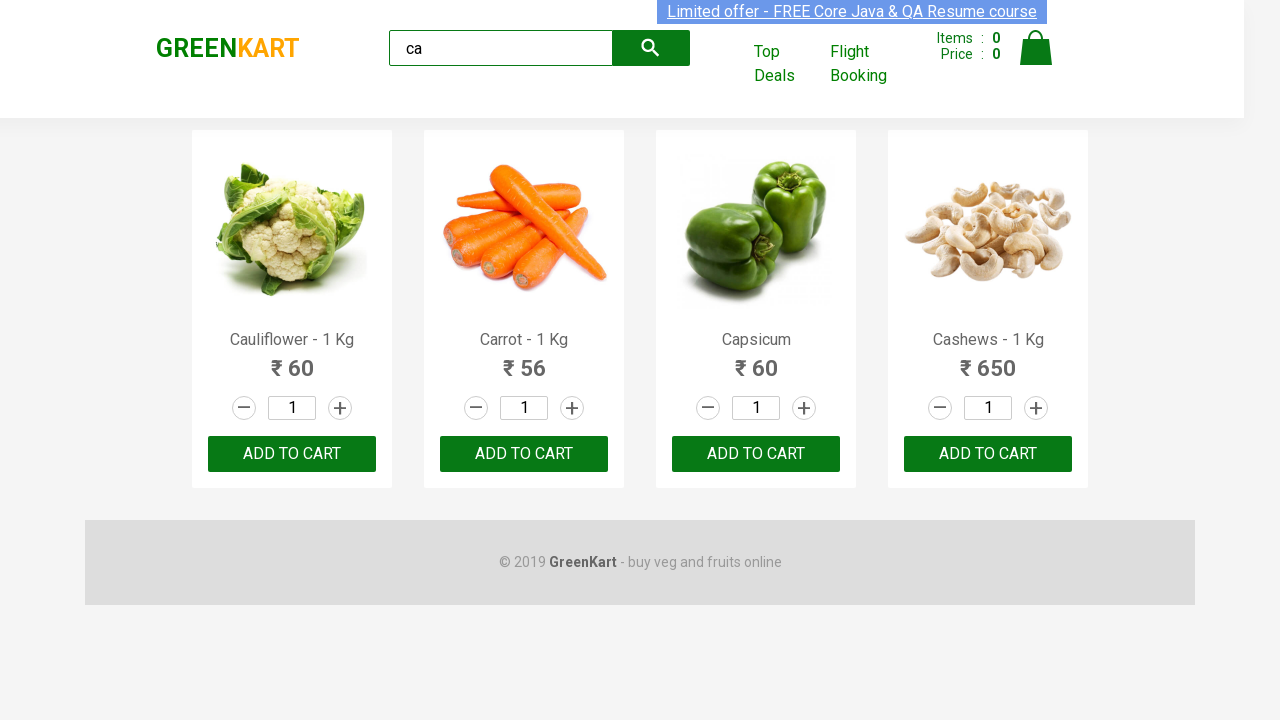

Retrieved product name: Cashews - 1 Kg
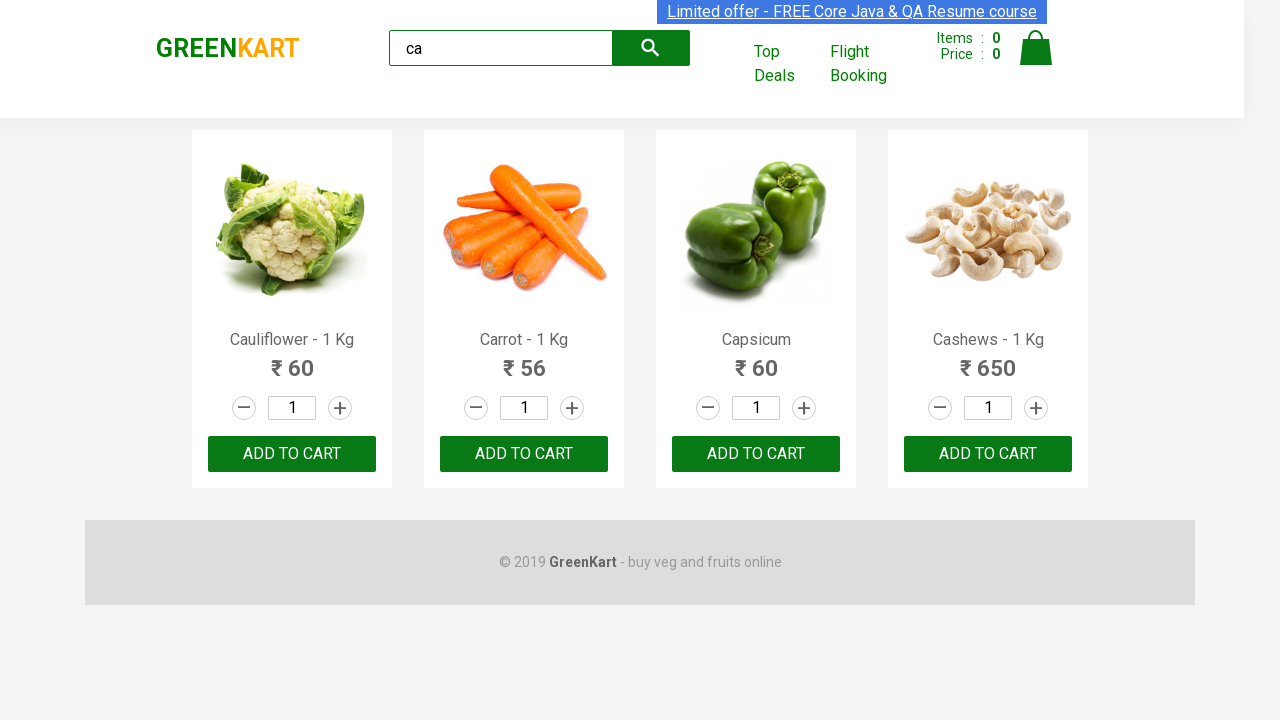

Clicked add button for Cashews product at (988, 454) on .products .product >> nth=3 >> button
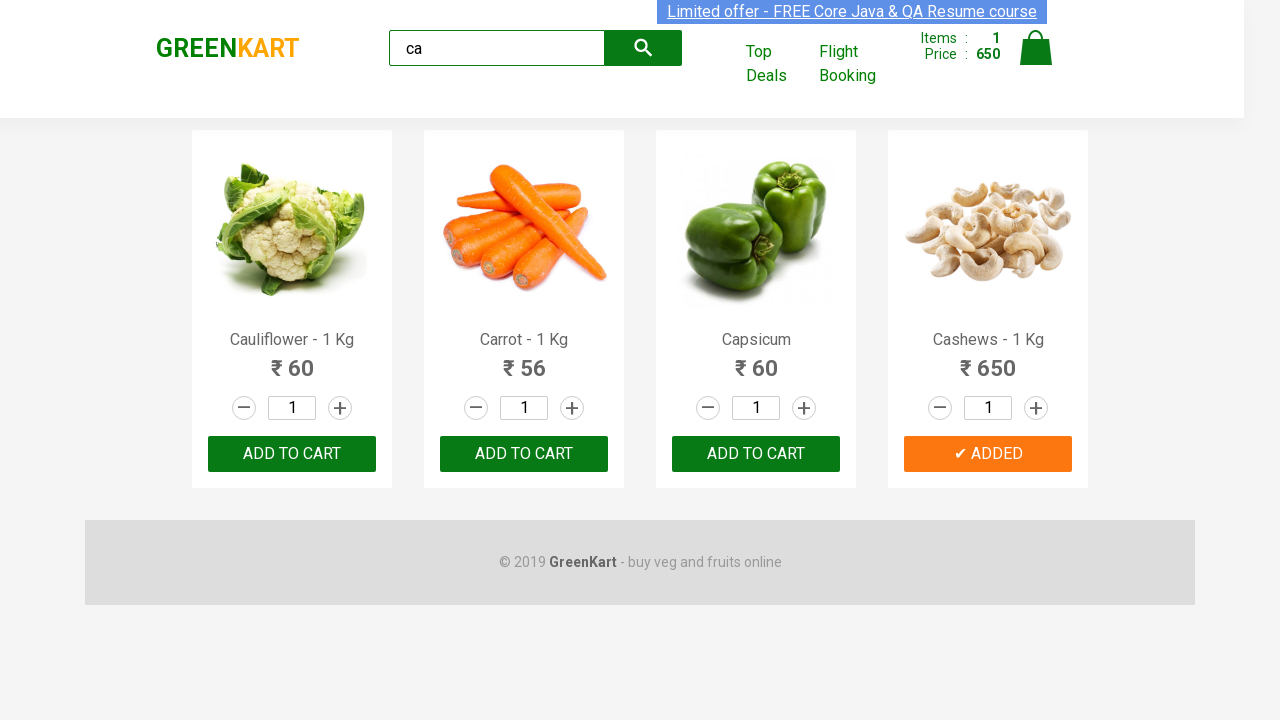

Clicked cart icon to view cart at (1036, 48) on .cart-icon > img
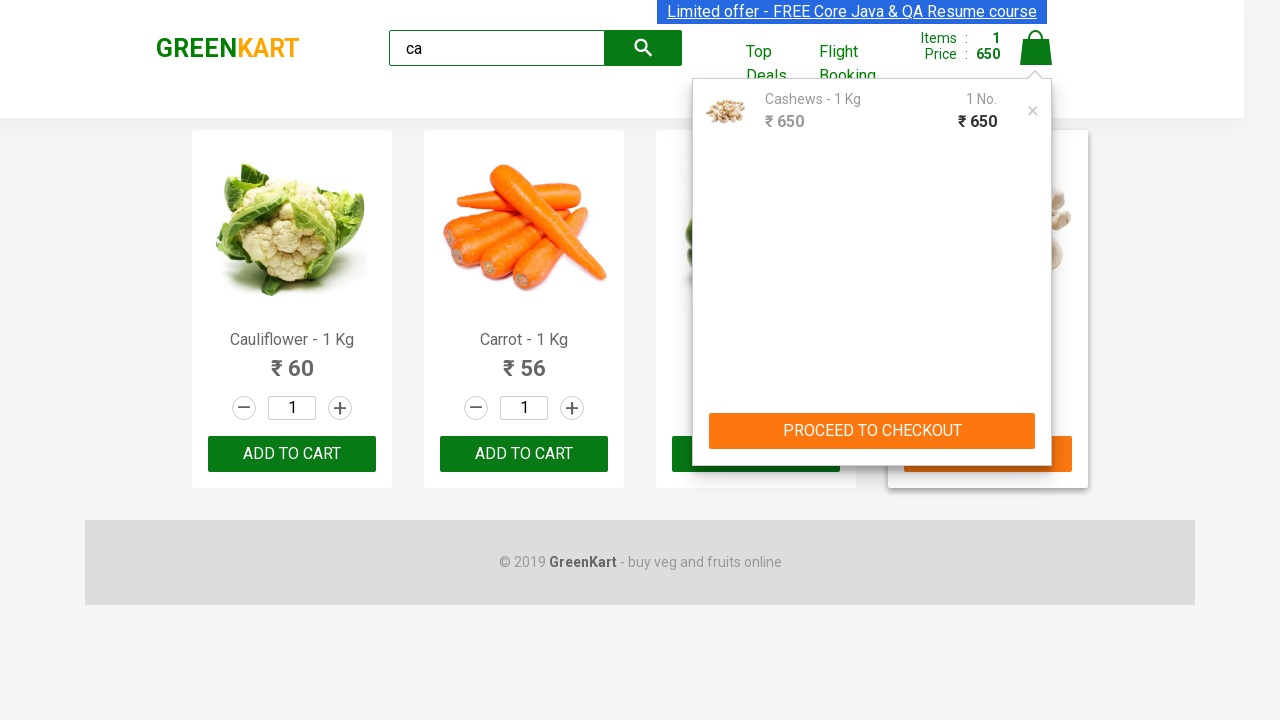

Clicked PROCEED TO CHECKOUT button at (872, 431) on text=PROCEED TO CHECKOUT
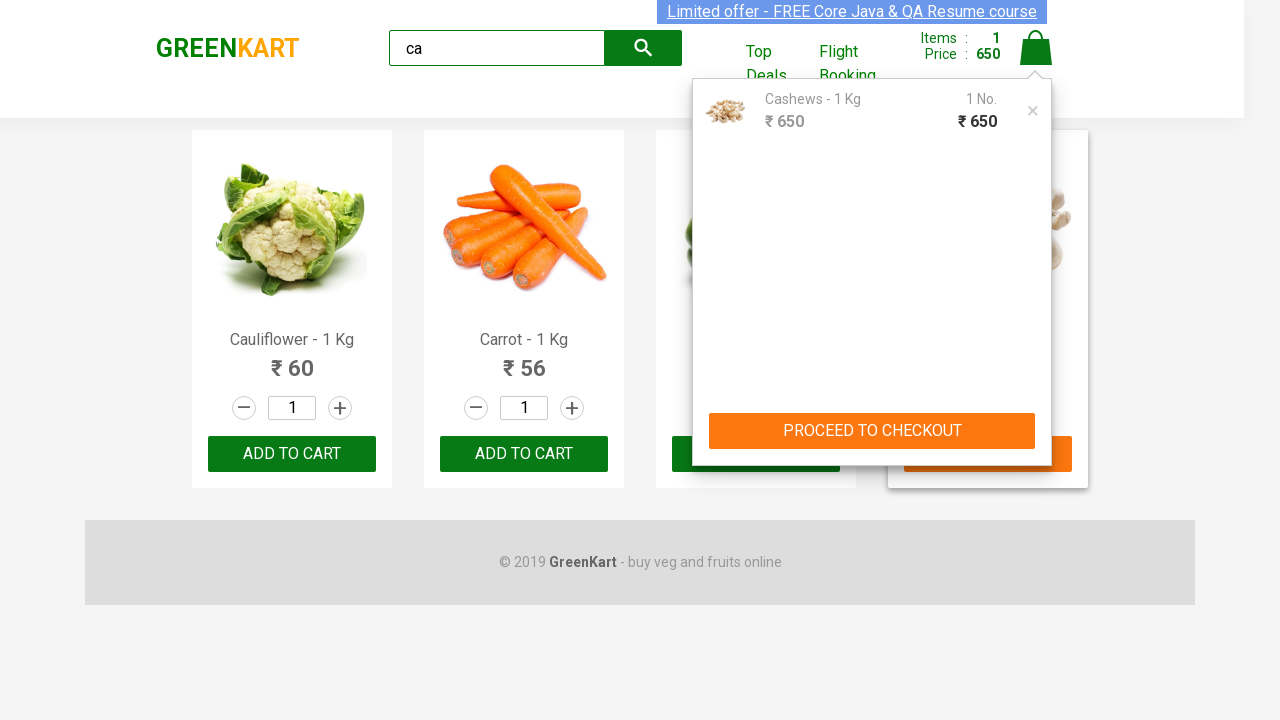

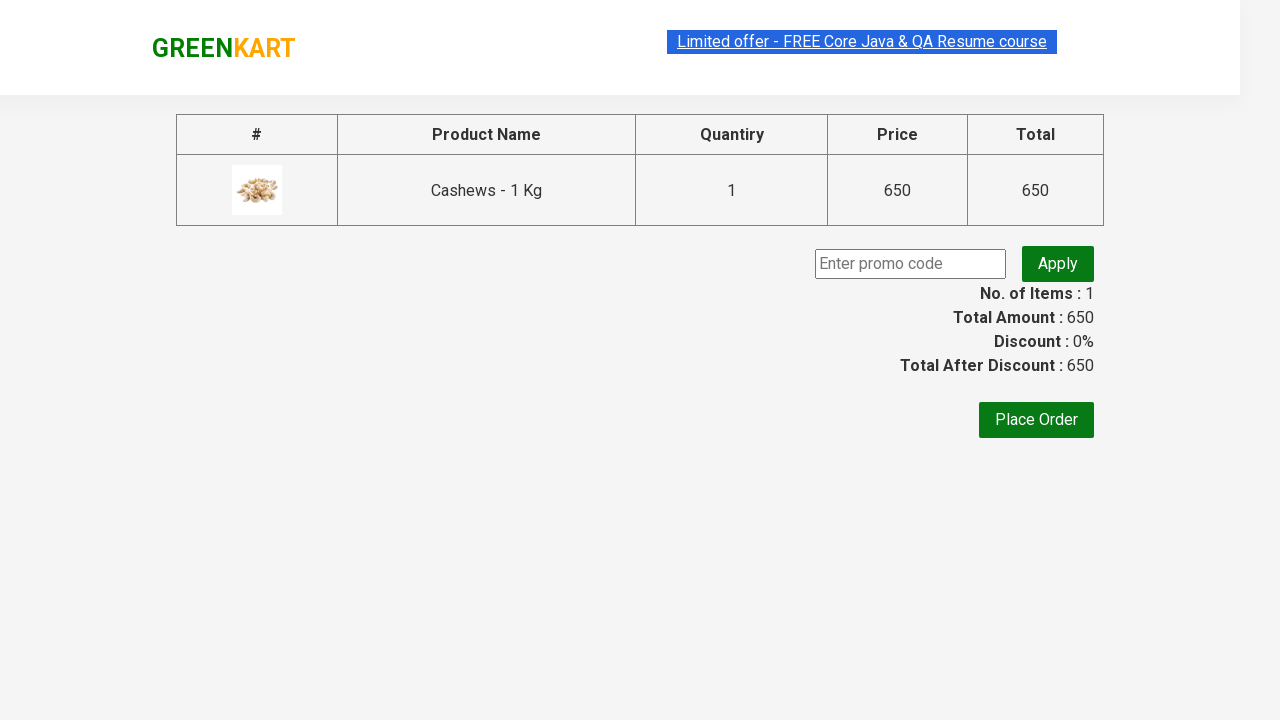